Tests right-click context menu functionality by performing a context click on a designated area, verifying the alert message, dismissing the alert, clicking on a link that opens a new window, and verifying the content on the new page.

Starting URL: https://the-internet.herokuapp.com/context_menu

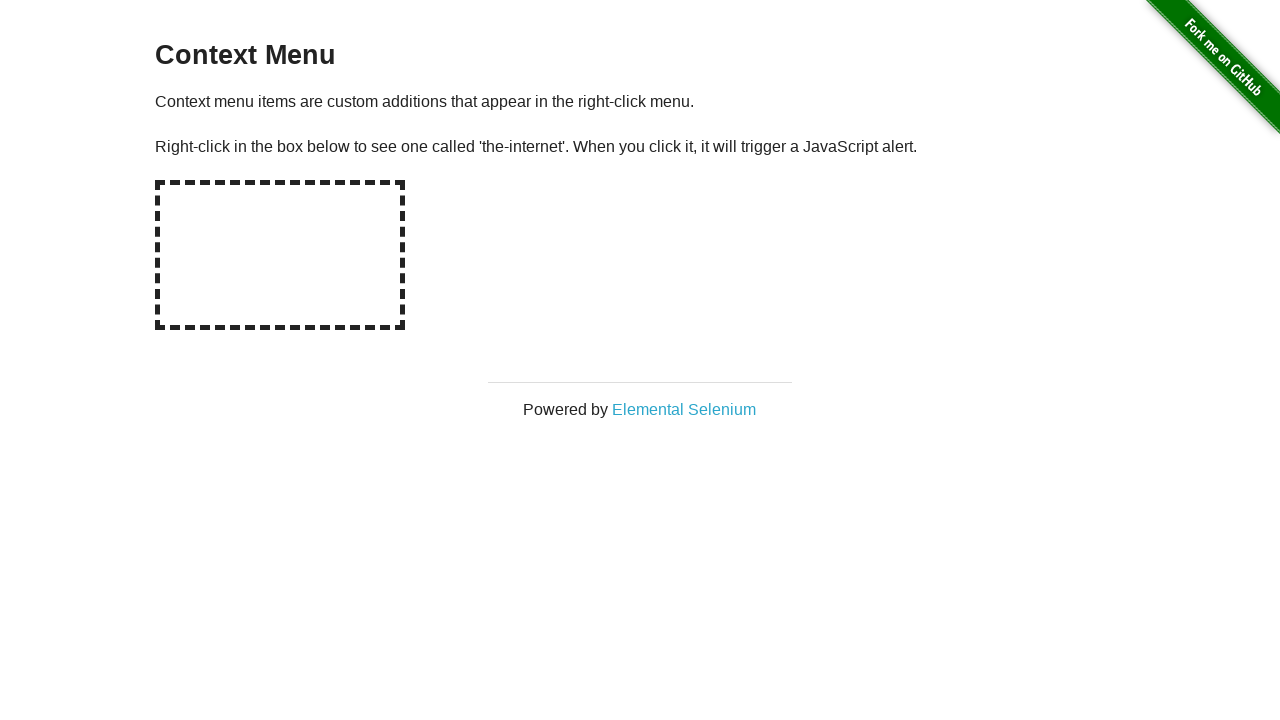

Right-clicked on the designated hot-spot area to trigger context menu at (280, 255) on #hot-spot
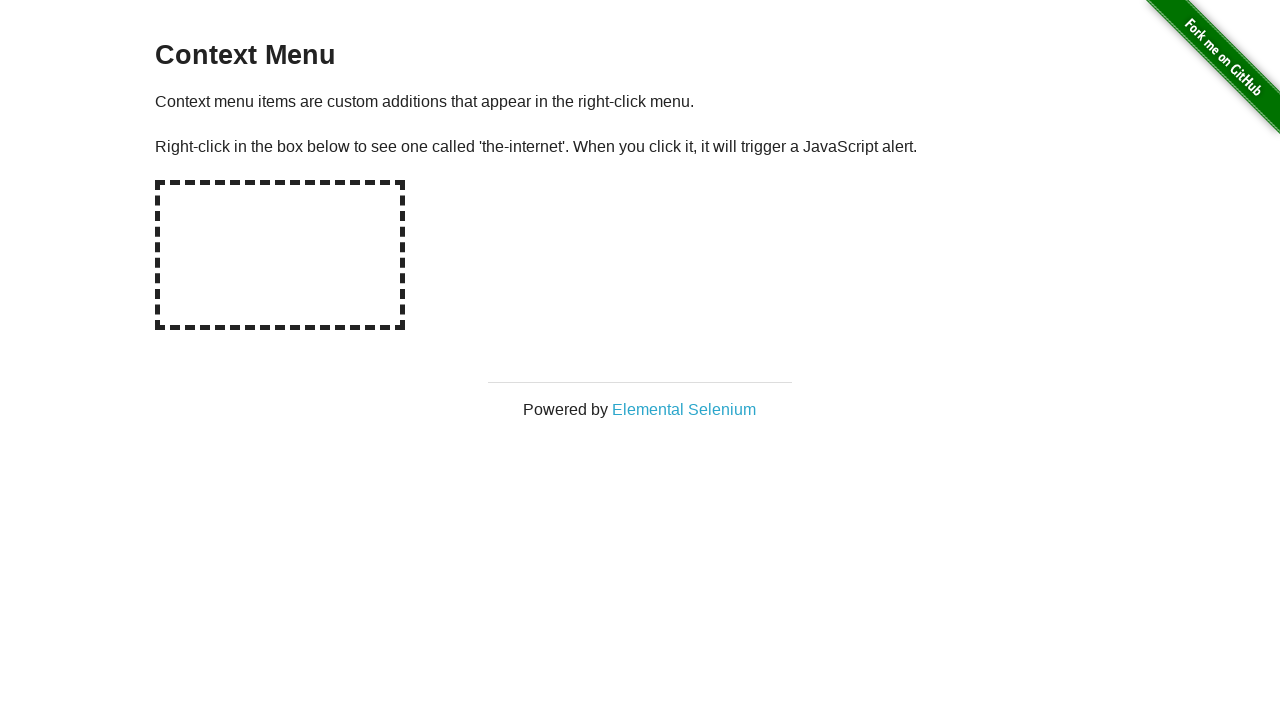

Right-clicked on hot-spot again to trigger the alert dialog at (280, 255) on #hot-spot
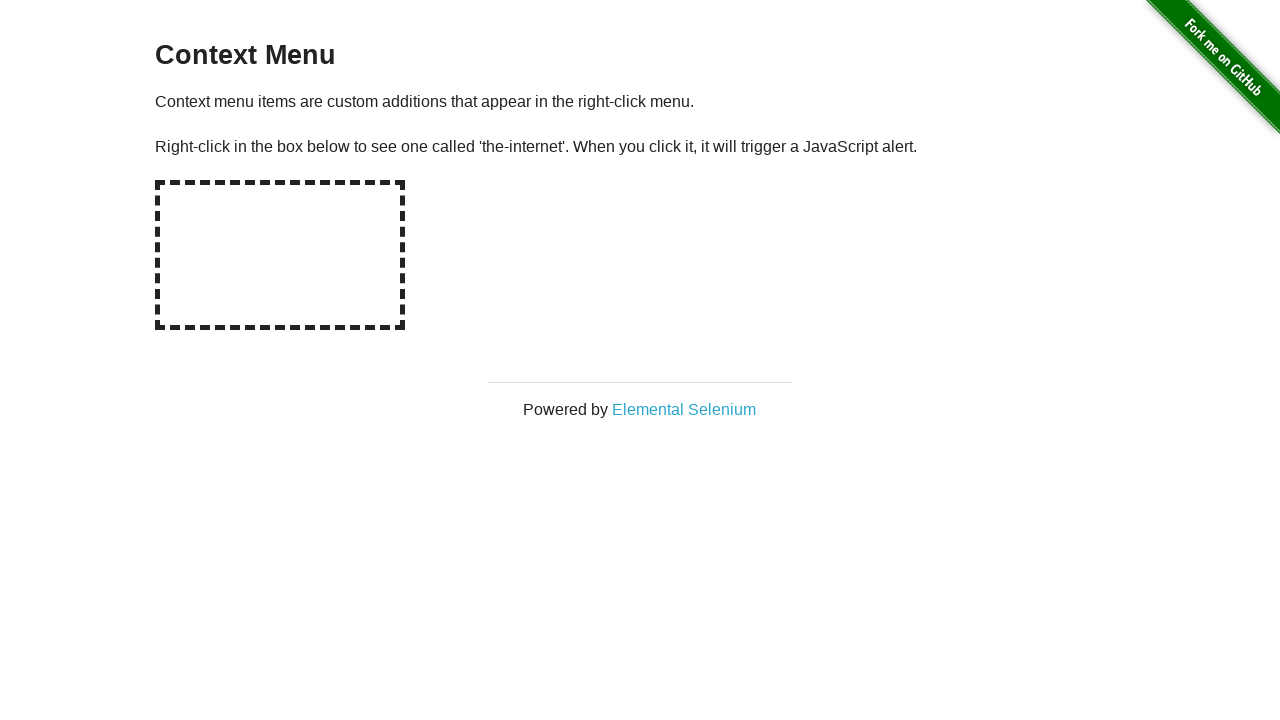

Waited 500ms for the dialog to be handled and dismissed
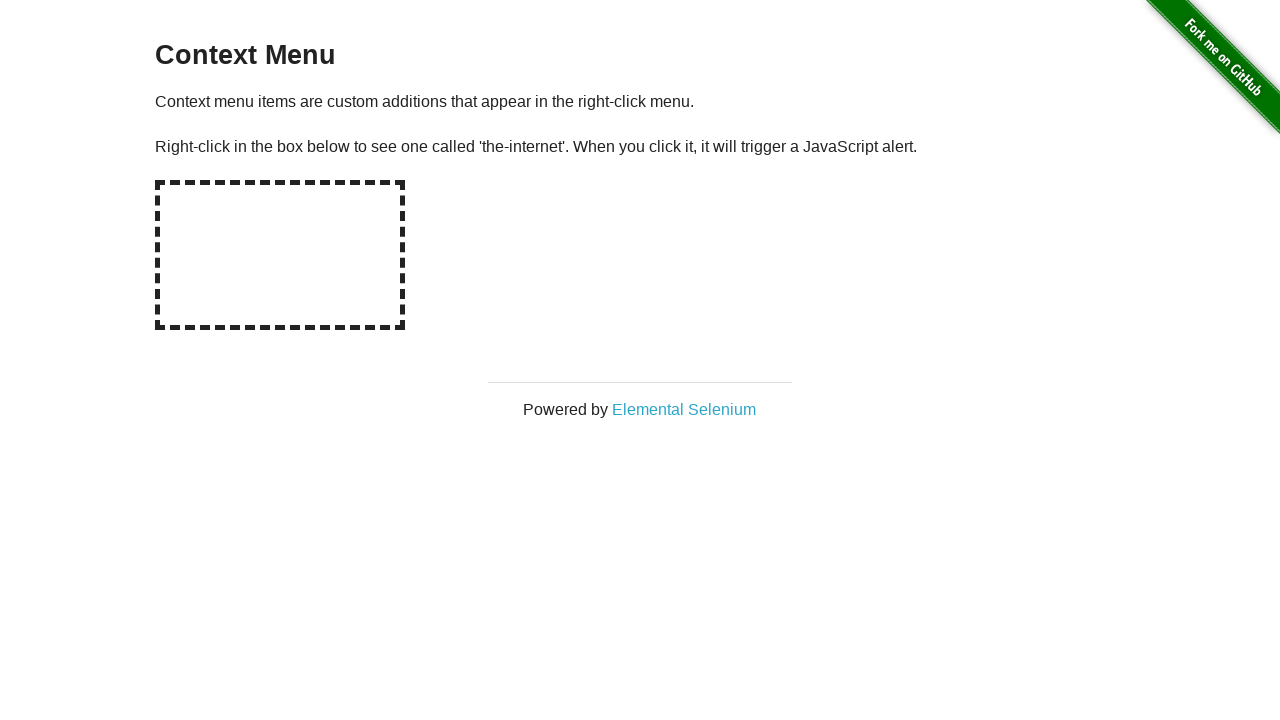

Clicked on 'Elemental Selenium' link which opens in a new window at (684, 409) on text=Elemental Selenium
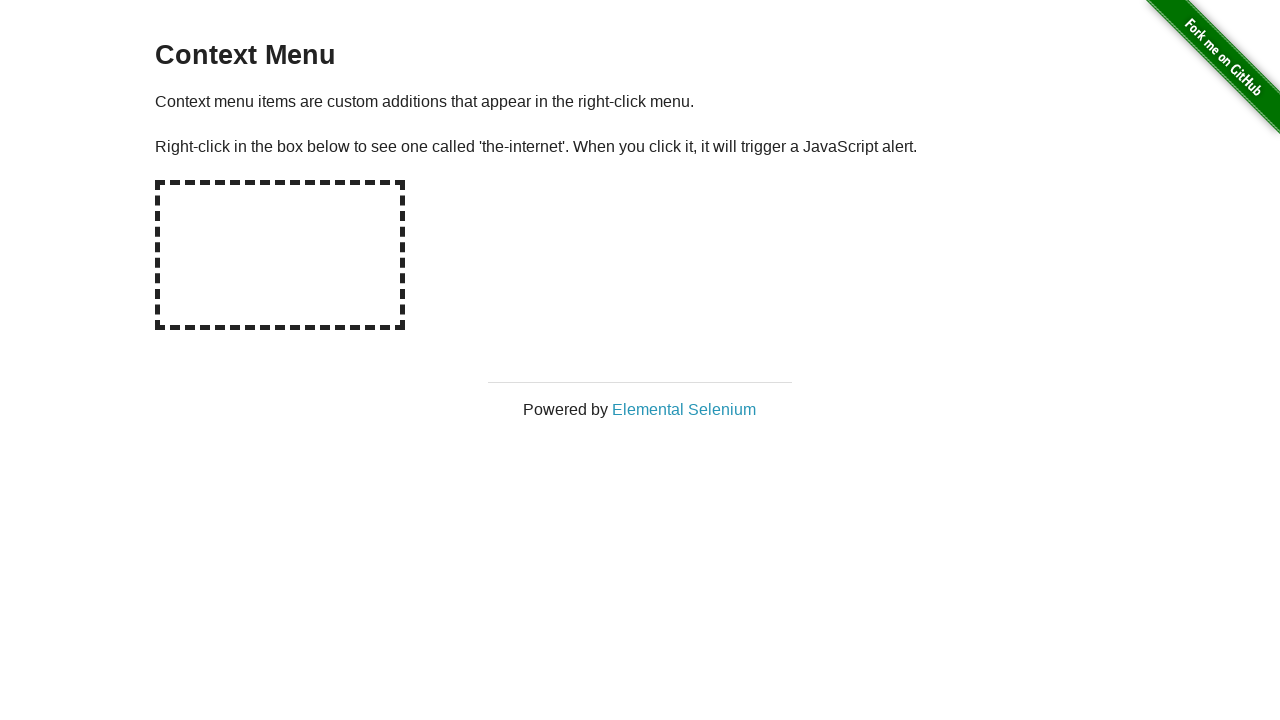

New page loaded successfully
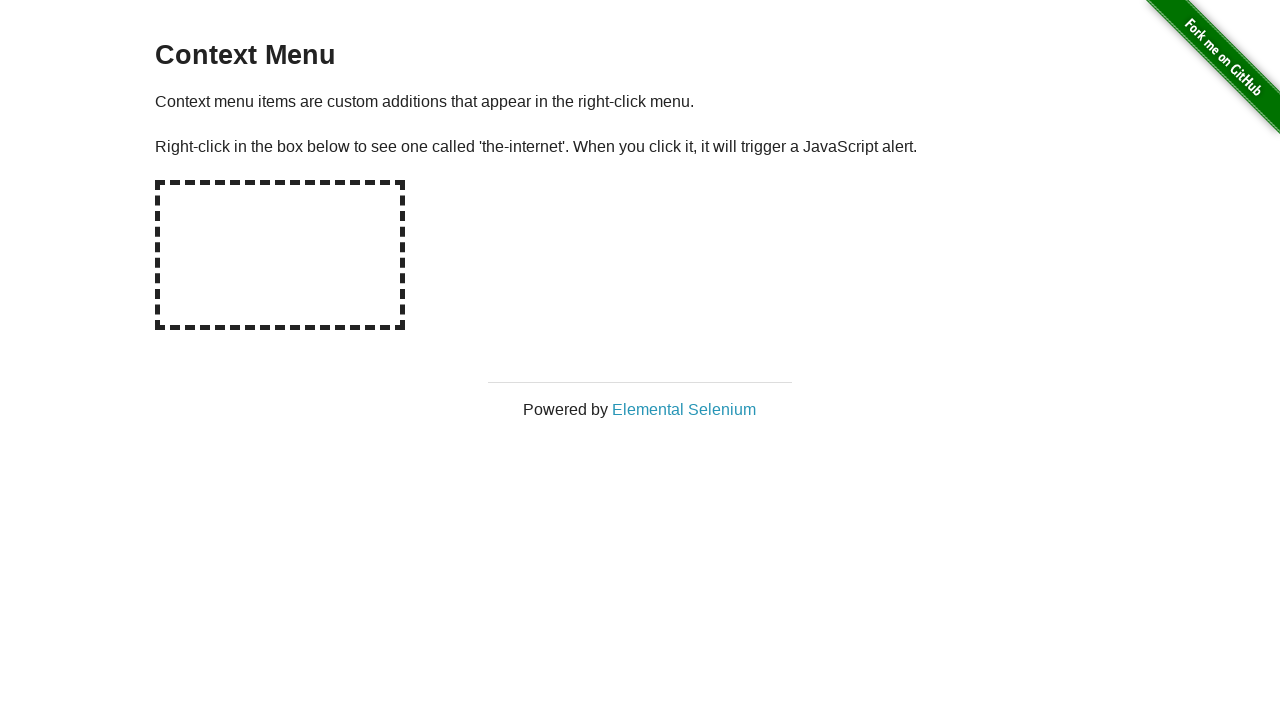

Waited for h1 heading to appear on the new page
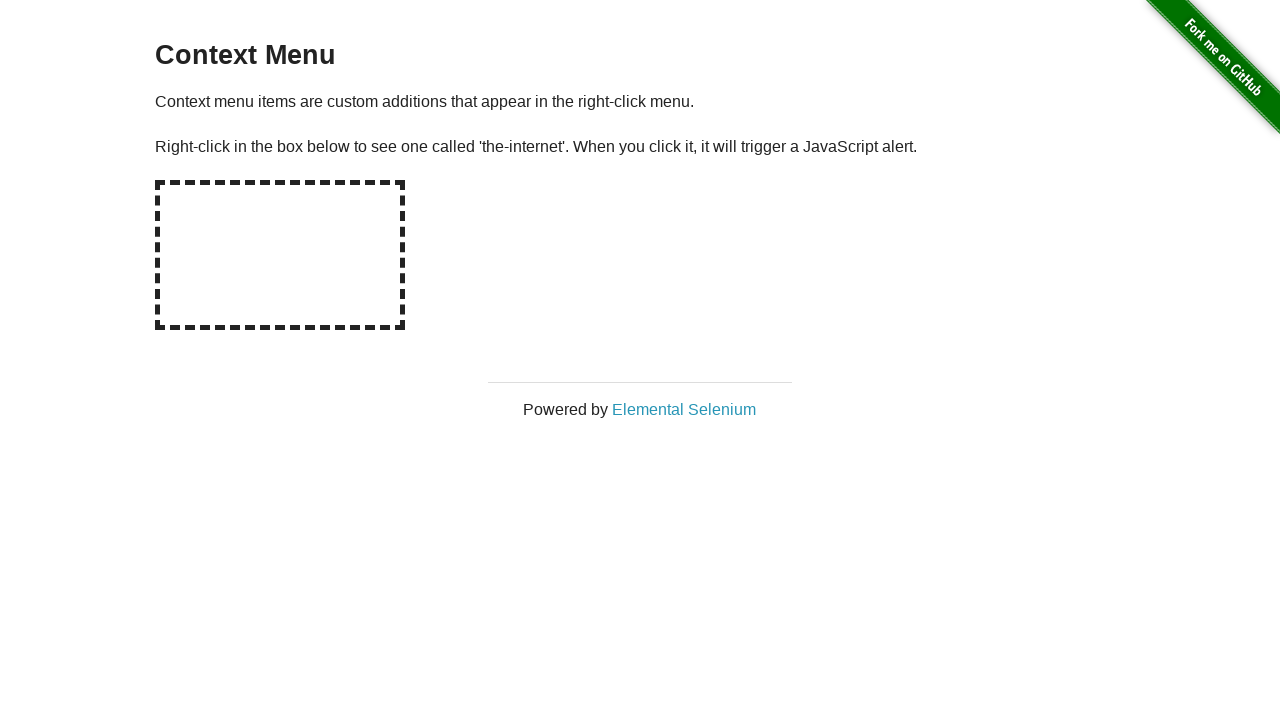

Retrieved h1 text content from new page: 'Elemental Selenium'
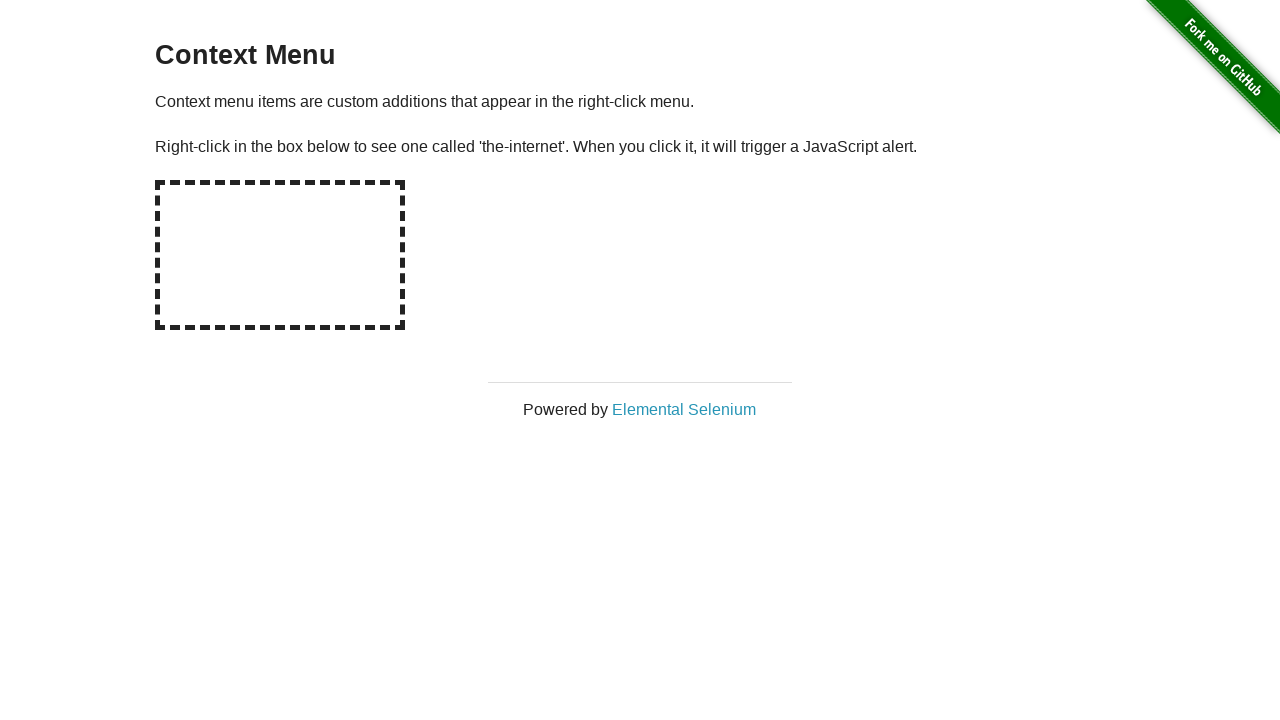

Verified that h1 heading contains 'Elemental Selenium'
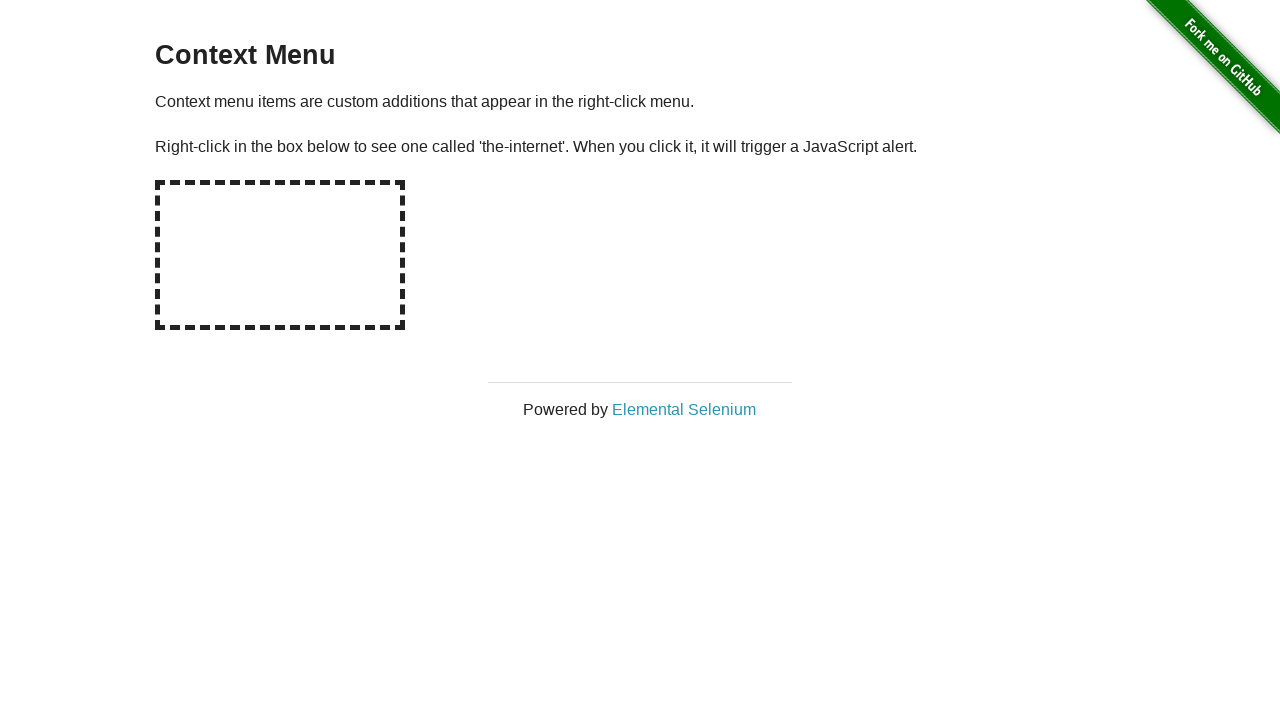

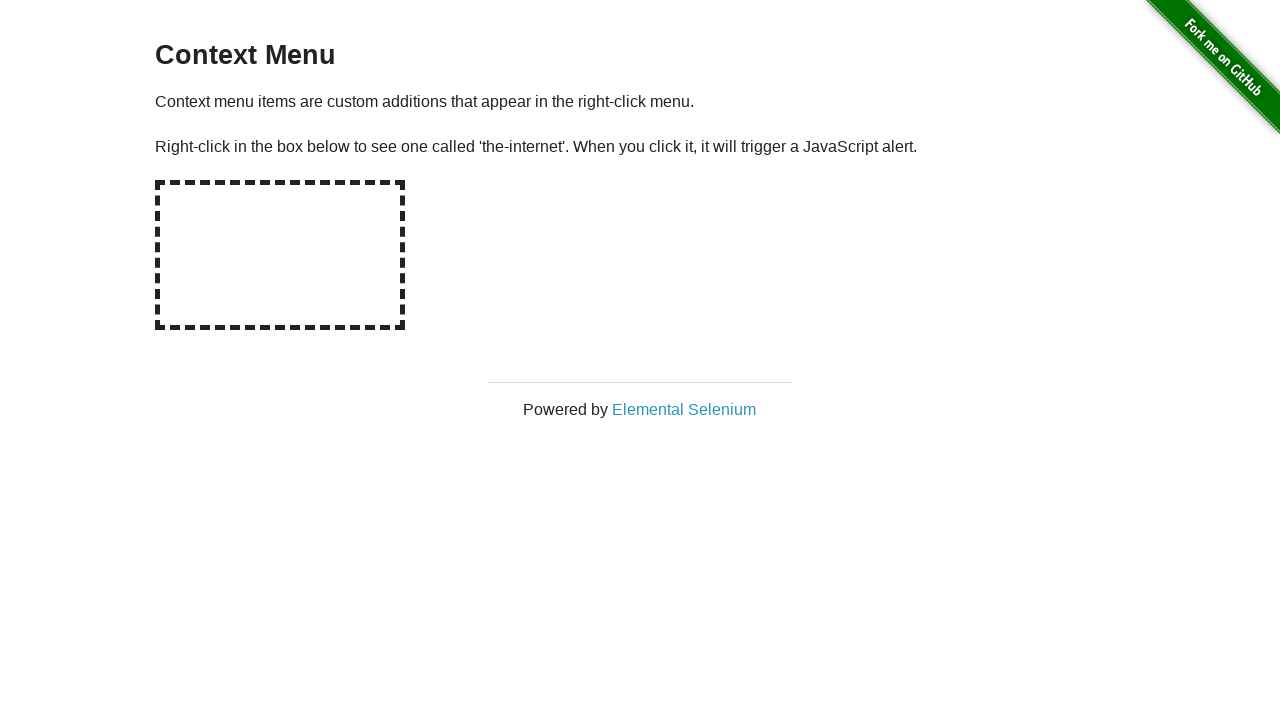